Tests alert handling by clicking a button that triggers a delayed alert and accepting it

Starting URL: https://demoqa.com/alerts

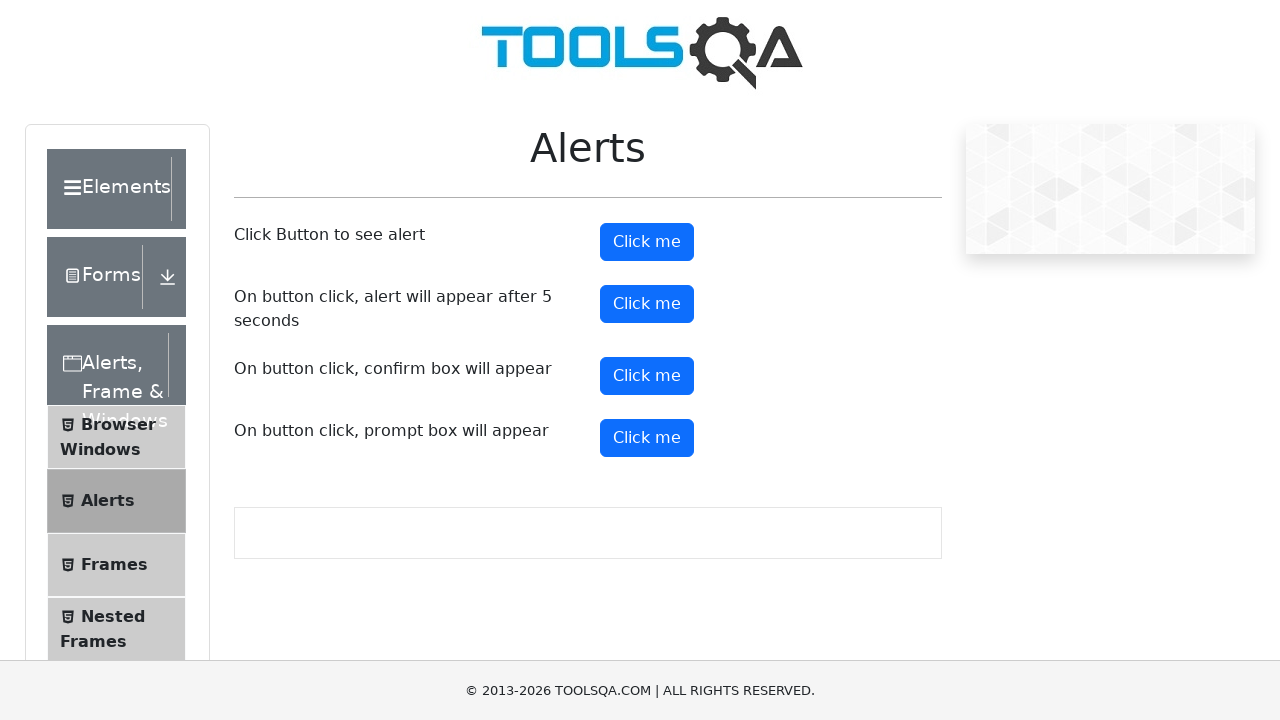

Clicked the timer alert button to trigger delayed alert at (647, 304) on #timerAlertButton
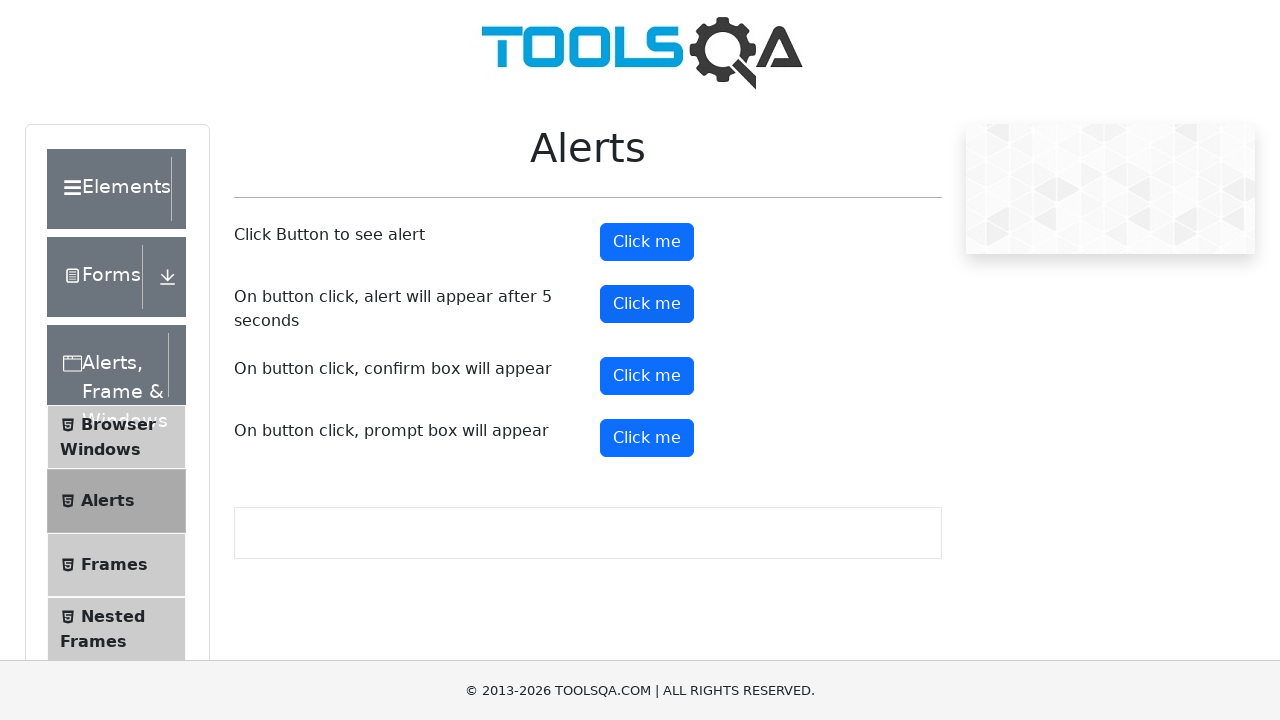

Waited 5 seconds for delayed alert to appear
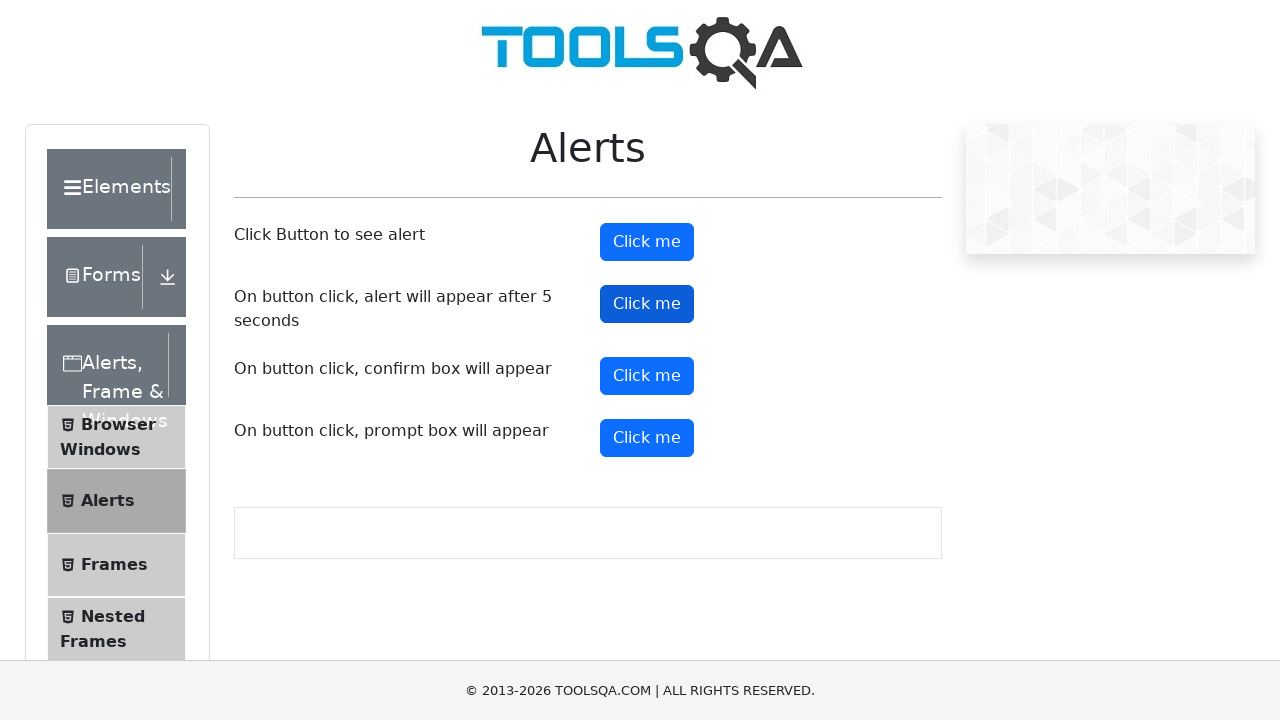

Set up dialog handler to accept alert when it appears
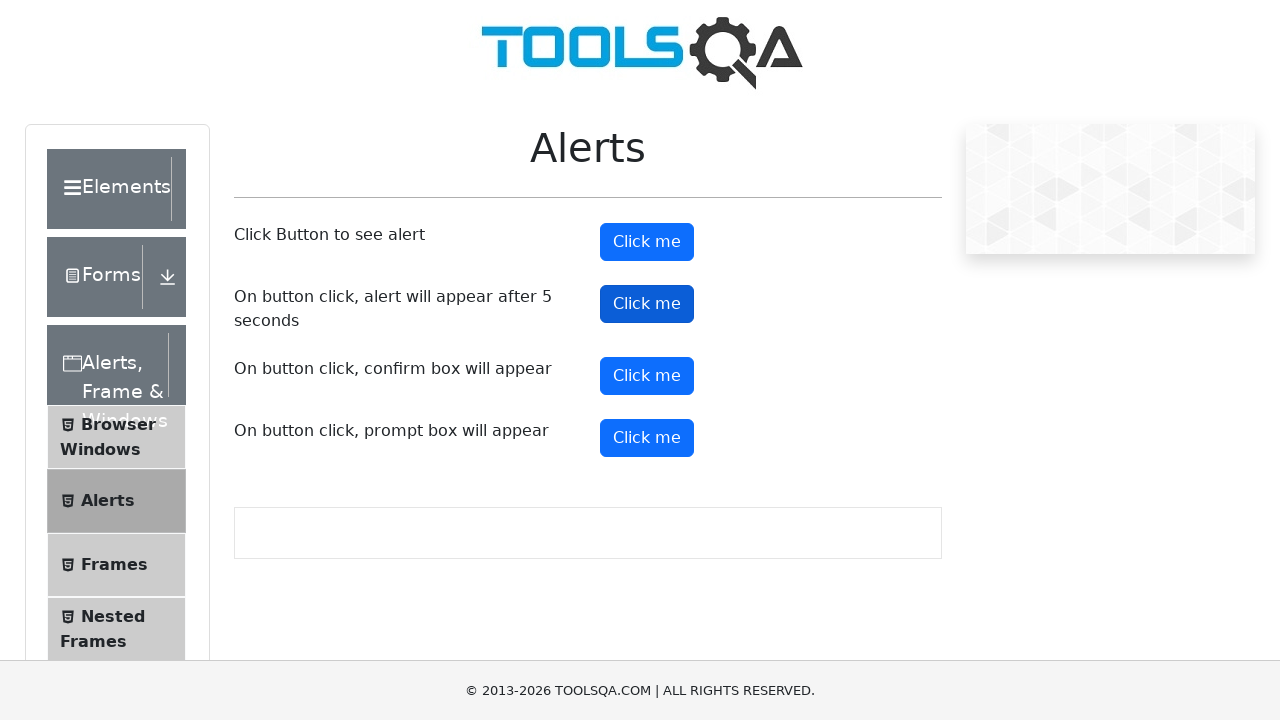

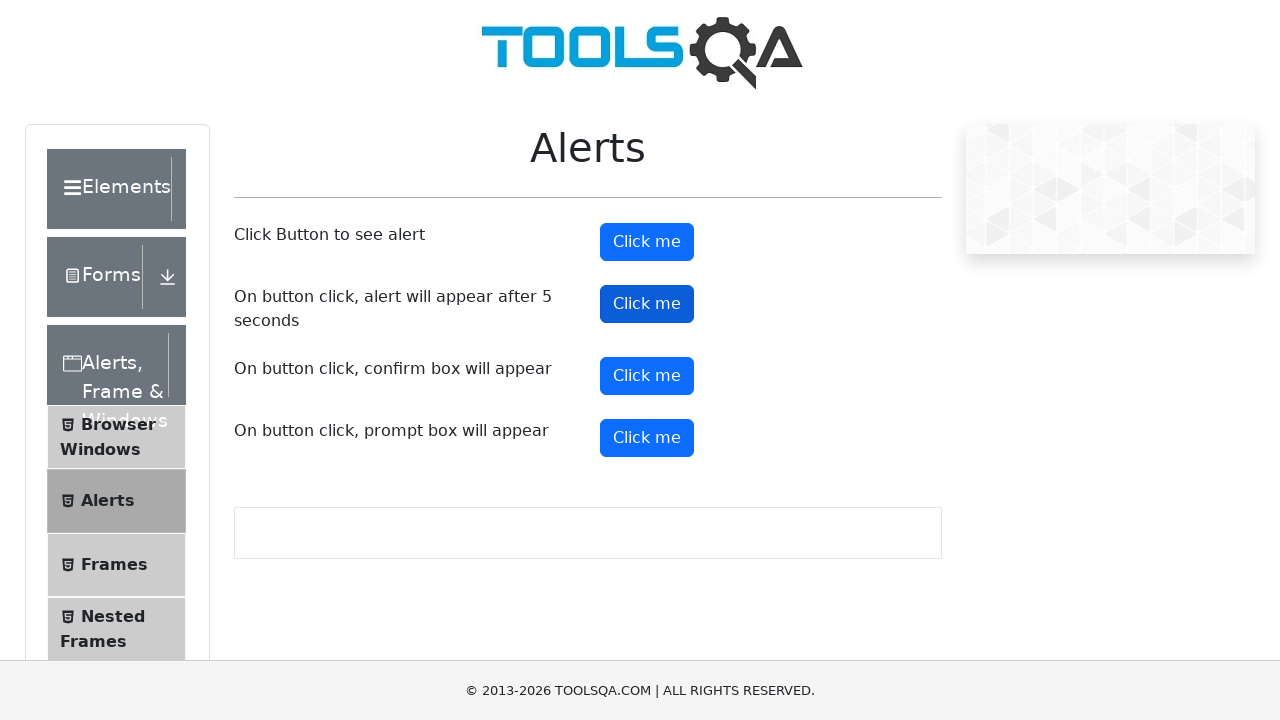